Tests that auto-suggestions are clickable and navigate to results page

Starting URL: https://www.tmsandbox.co.nz/

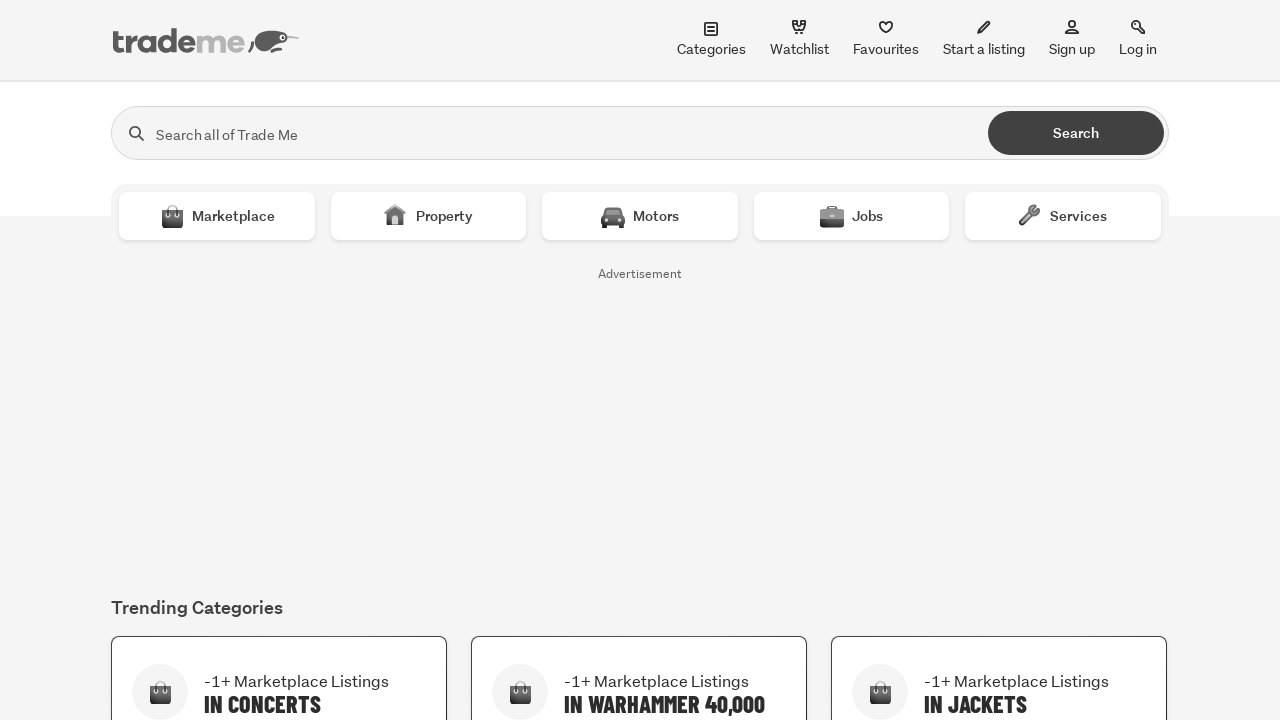

Filled search box with 'car' to trigger auto-suggestions on #search
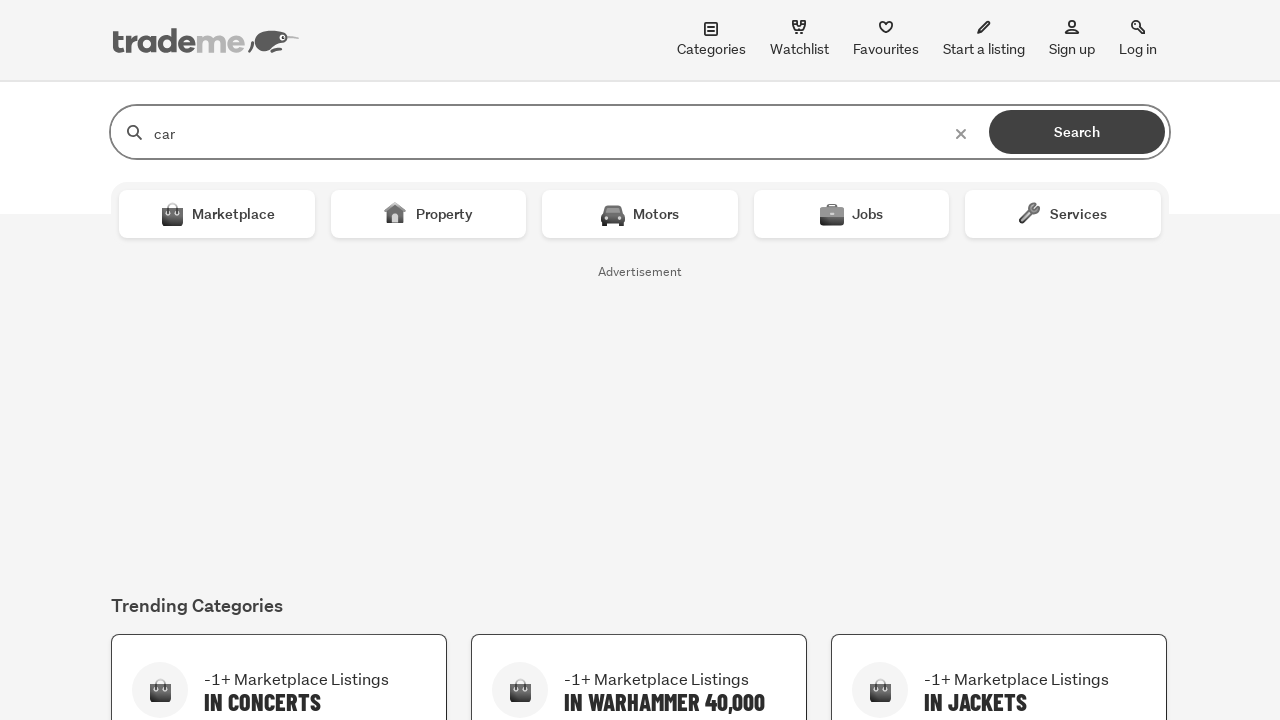

Auto-suggestions dropdown appeared
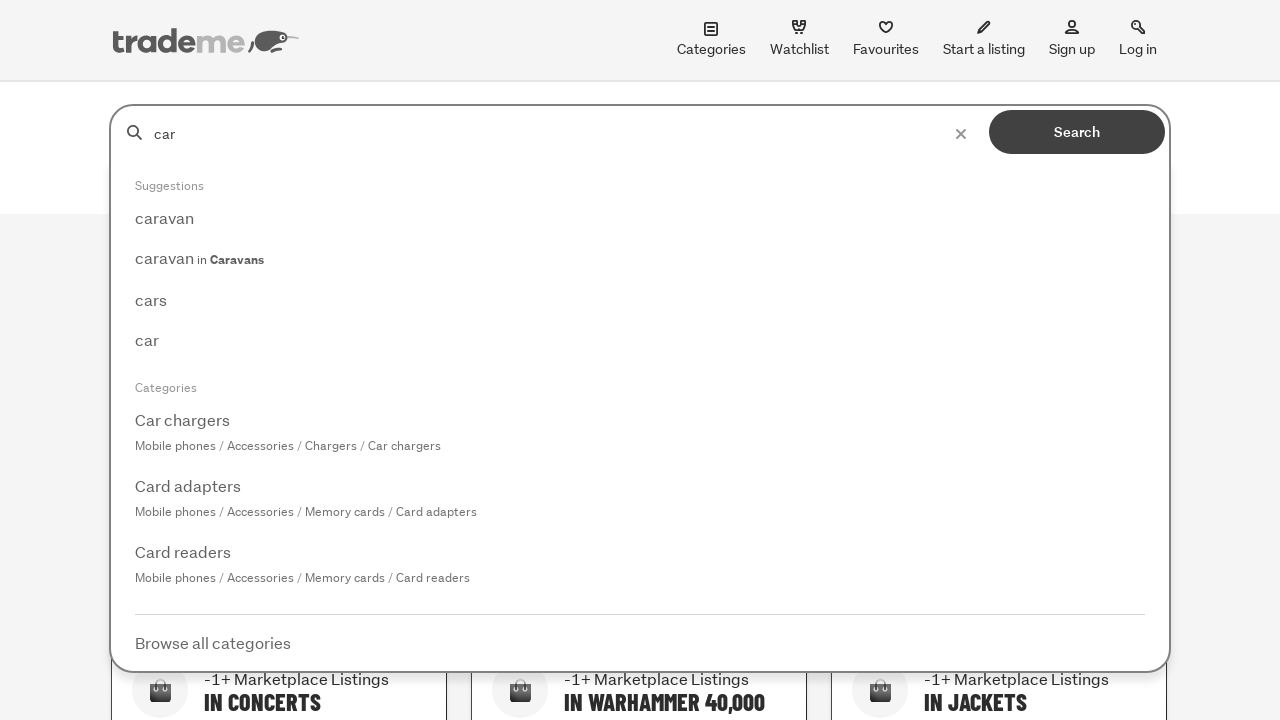

Clicked on 'cars' auto-suggestion link at (640, 300) on xpath=//a[contains(@class, 'tm-global-search__search-suggestions-link') and .//s
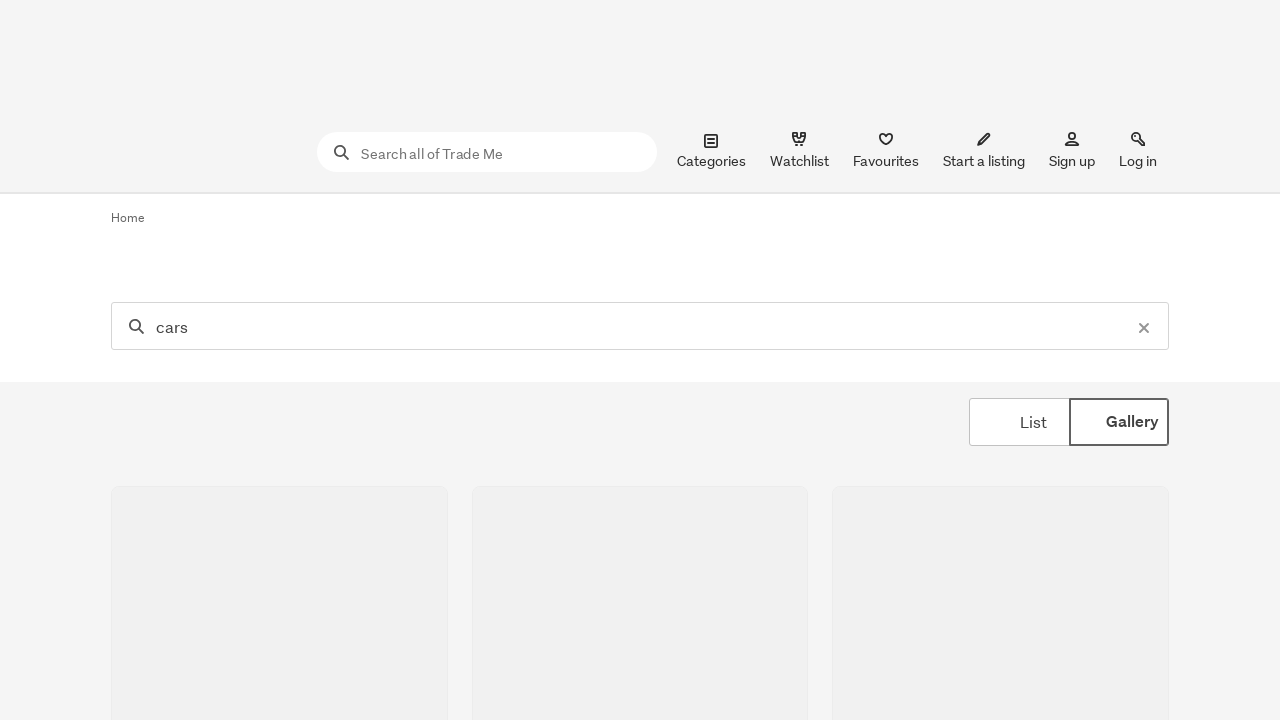

Navigated to search results page
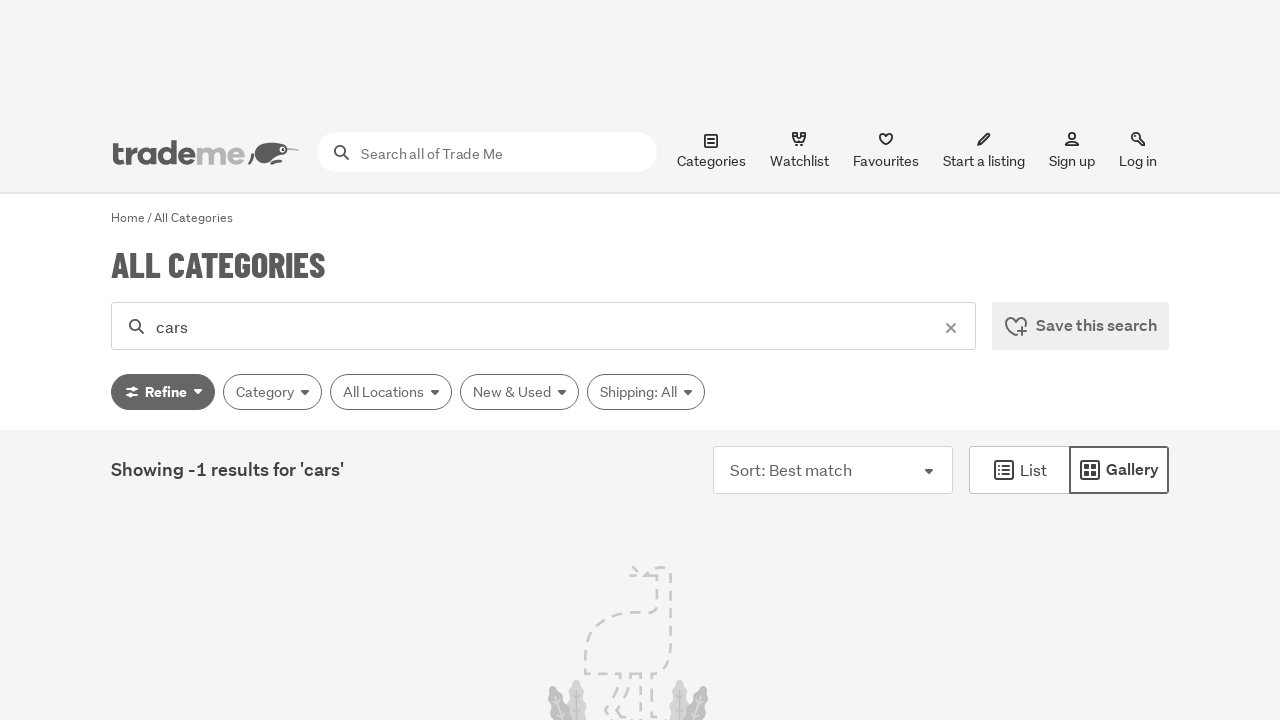

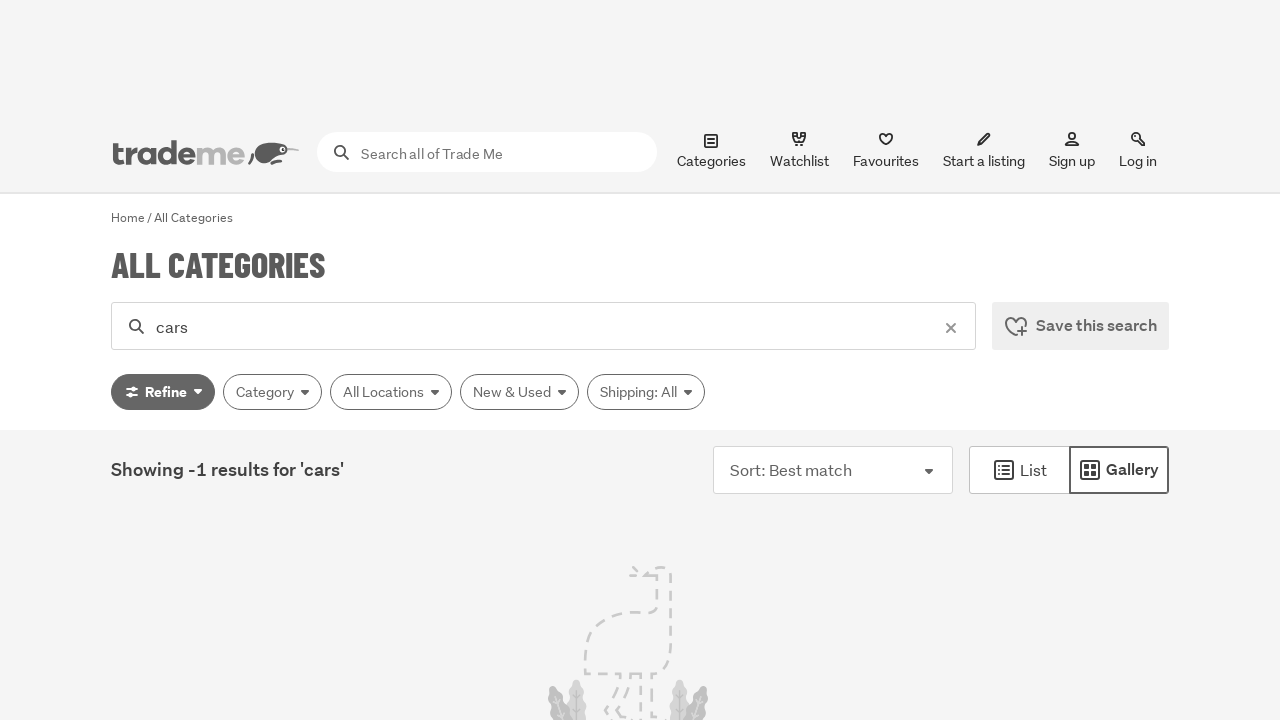